Tests that the Due column in table 2 (with semantic class attributes) can be sorted in ascending order using class-based selectors

Starting URL: http://the-internet.herokuapp.com/tables

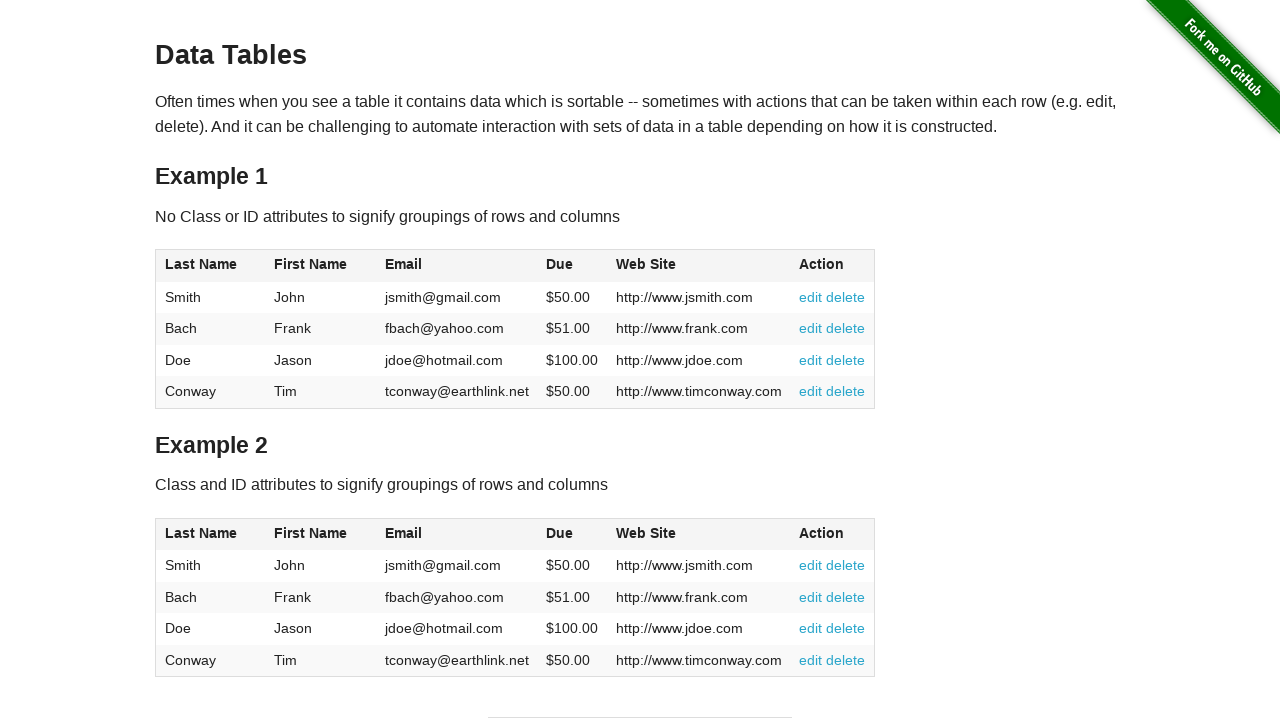

Clicked Due column header in table 2 using class-based selector to sort at (560, 533) on #table2 thead .dues
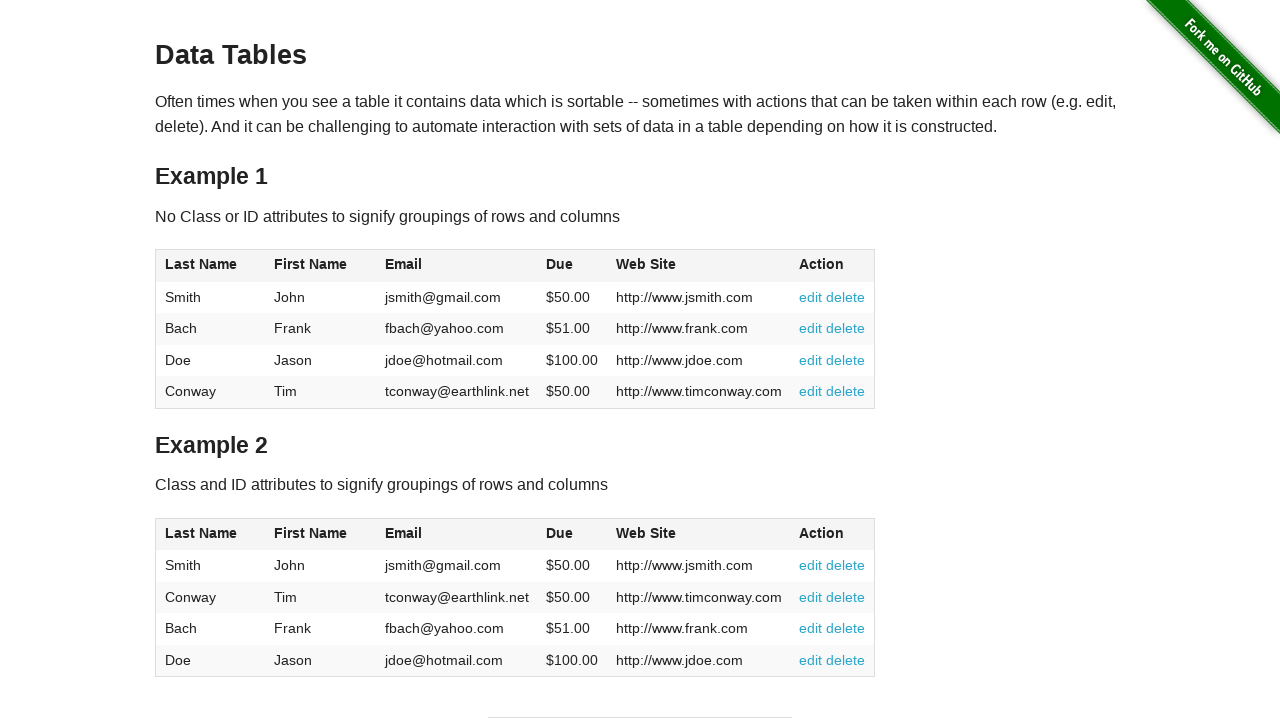

Verified Due column data loaded in table 2
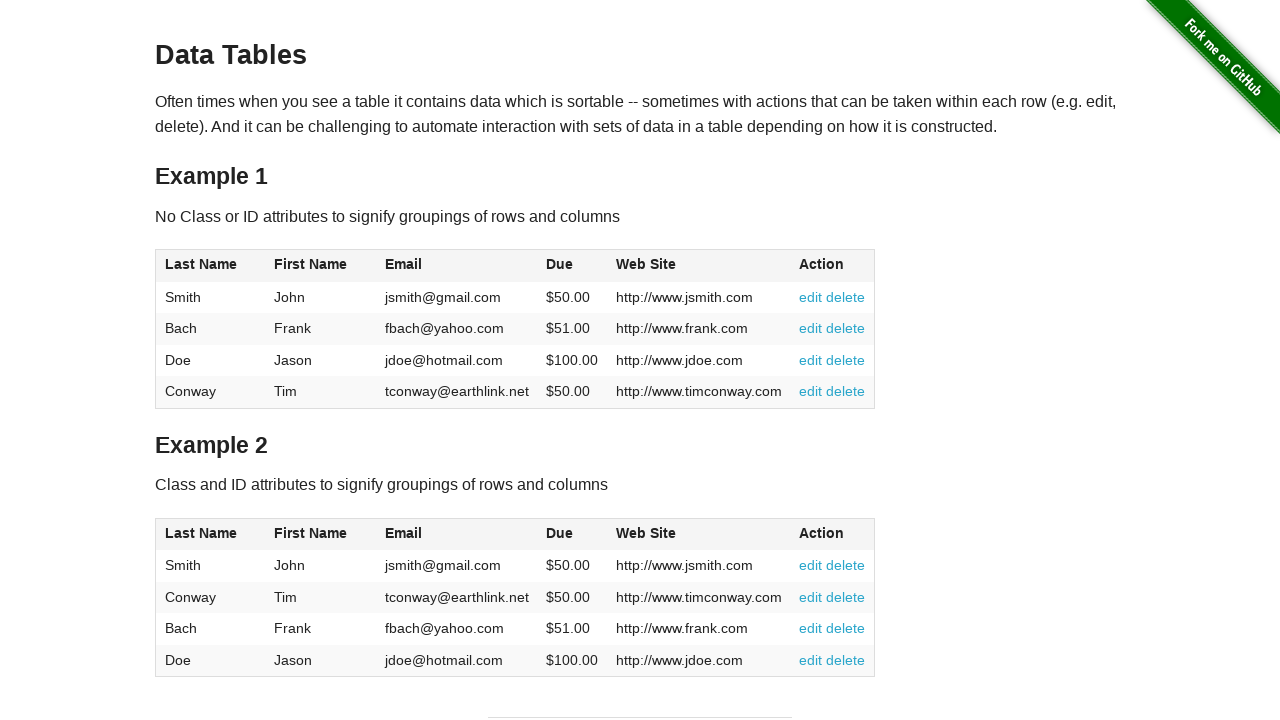

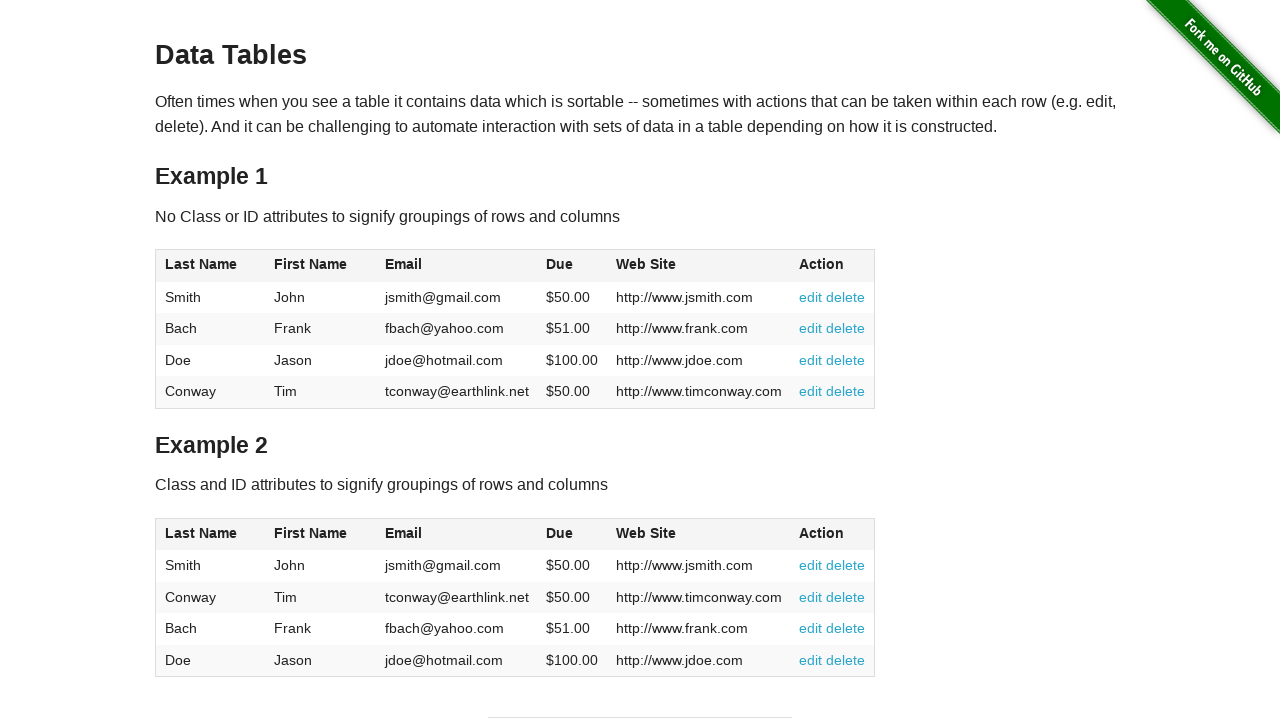